Tests mouse hover functionality by hovering over a menu item

Starting URL: https://demoqa.com/menu/

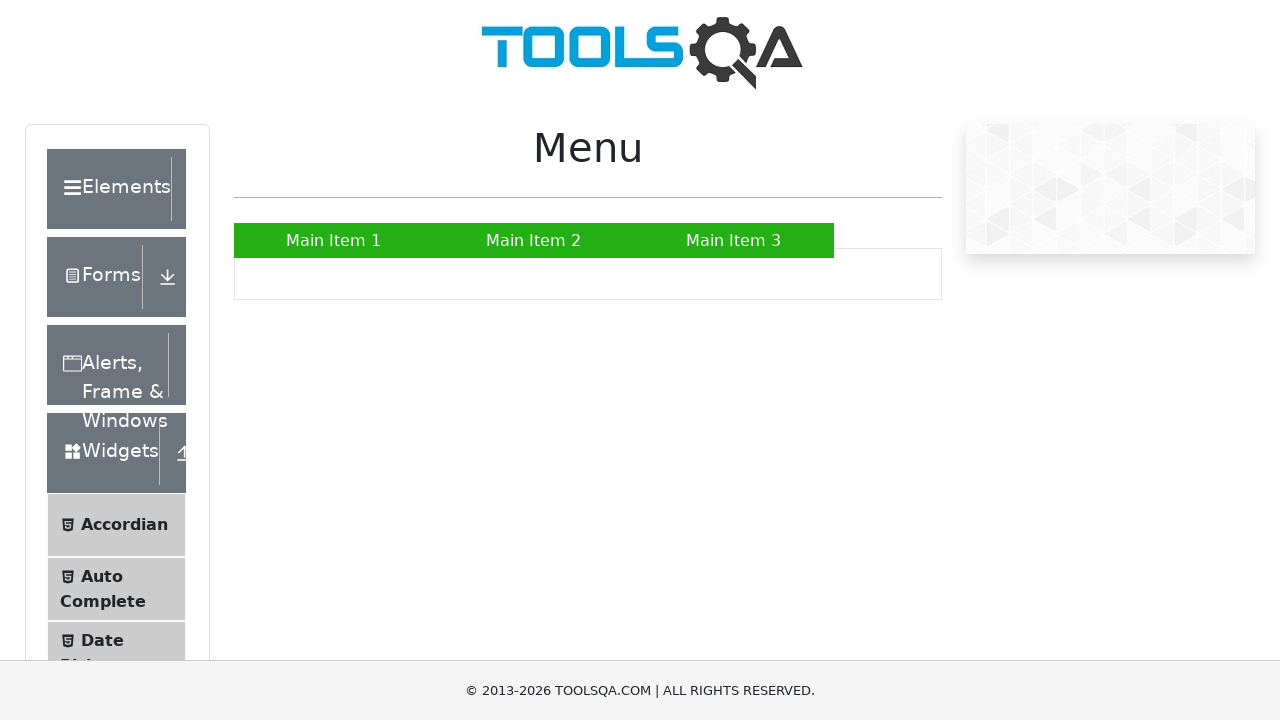

Hovered over Main Item 1 menu item to reveal submenu at (334, 240) on xpath=//a[text()='Main Item 1']
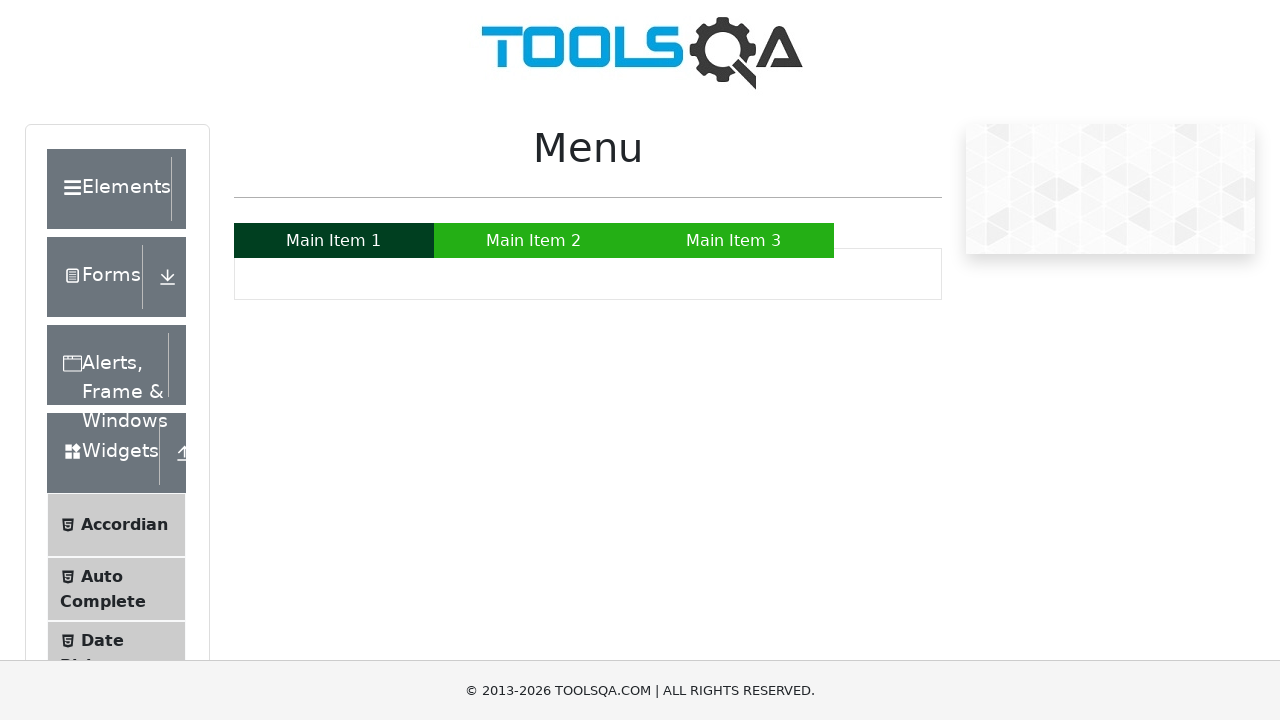

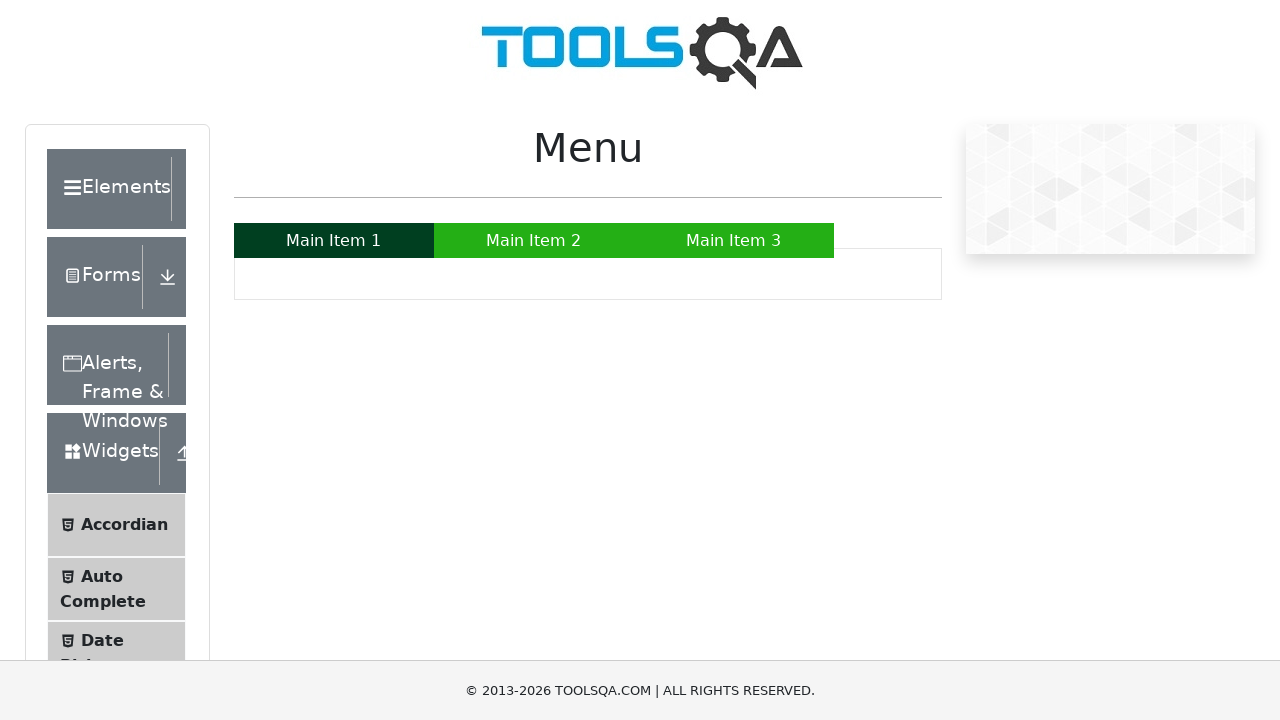